Tests a form on DemoQA by filling in first name and last name fields using JavaScript executor, highlighting elements with colors, and selecting a gender radio button

Starting URL: https://demoqa.com/automation-practice-form

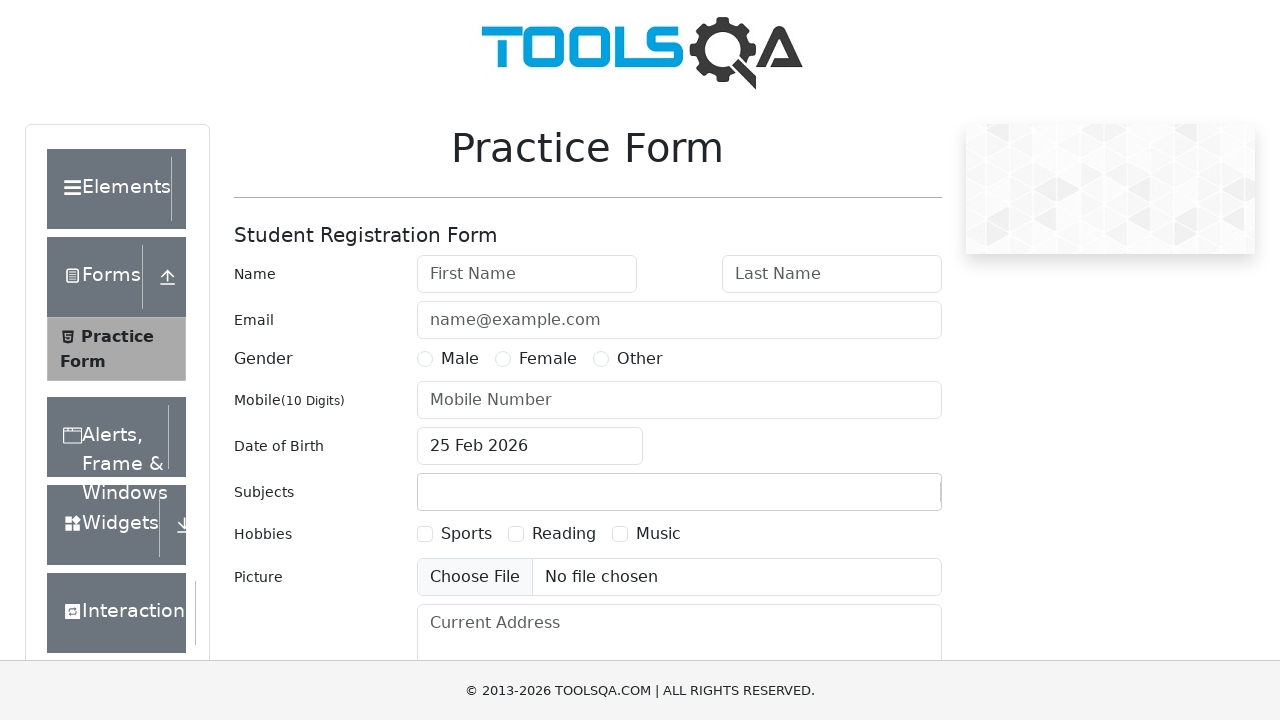

Scrolled down the page by 250 pixels
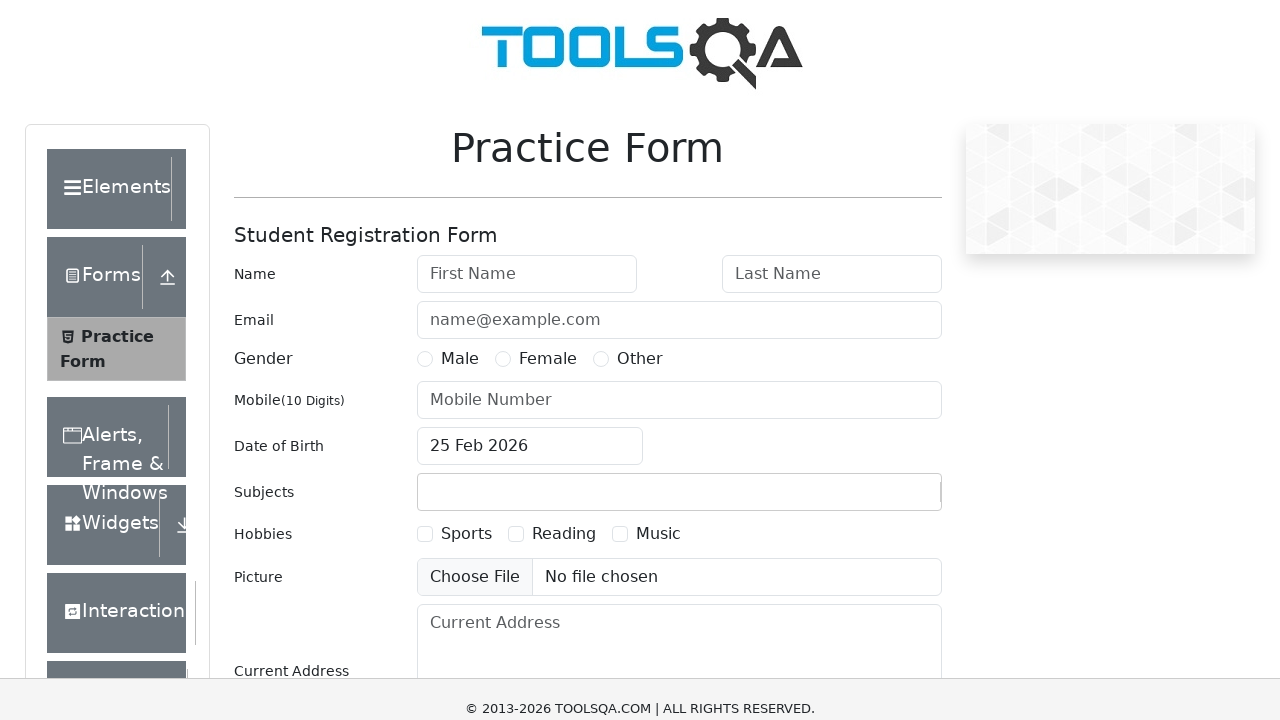

Filled first name field with 'vijayalaxmi' using JavaScript
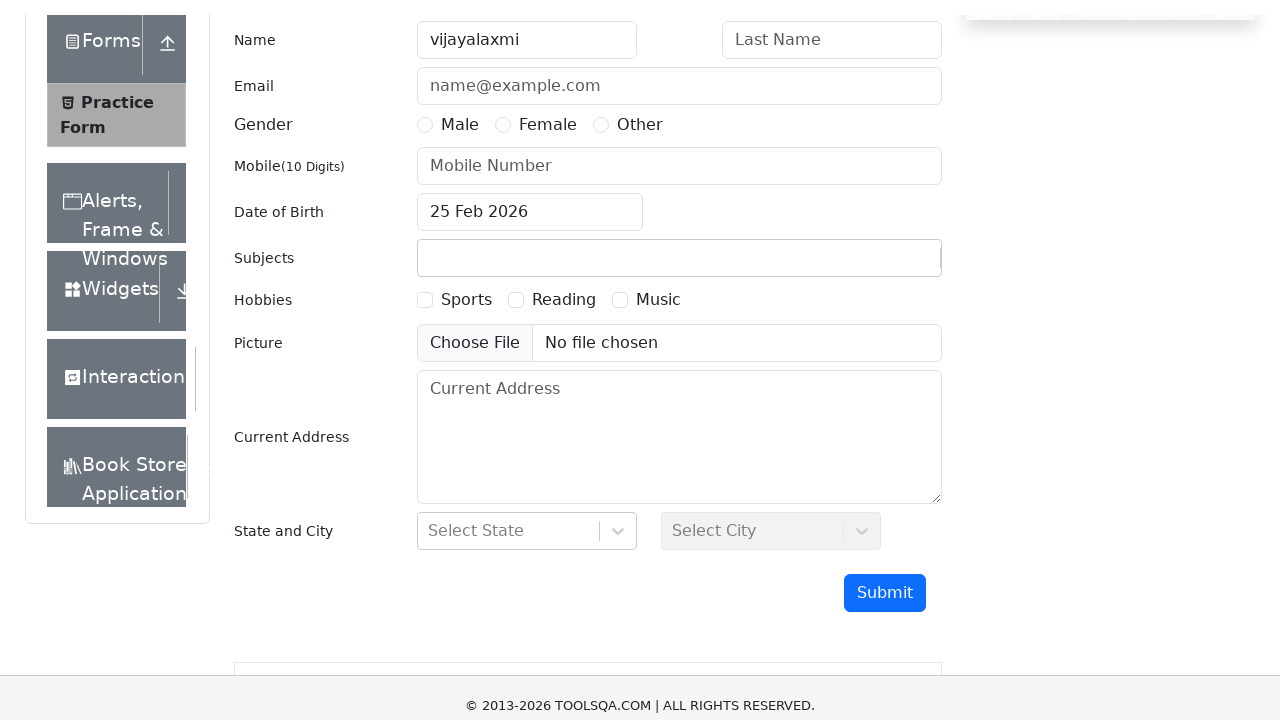

Highlighted first name field with green background
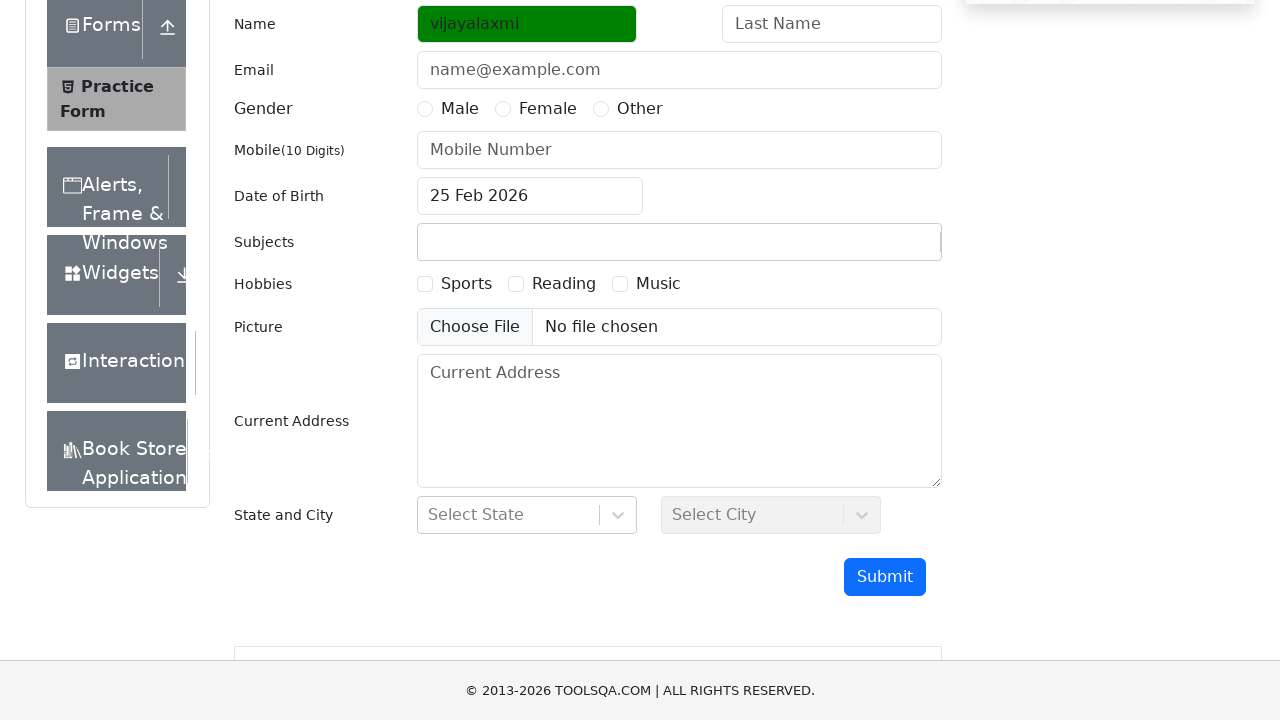

Located first name element with green background
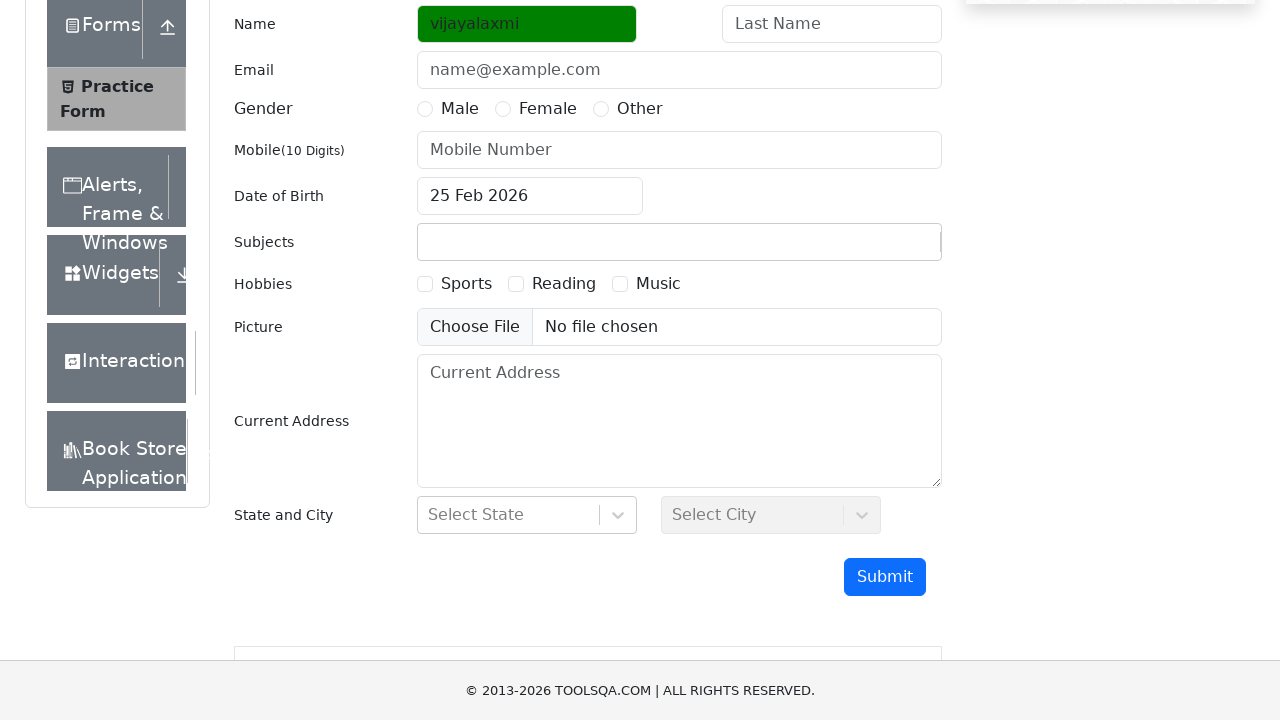

Verified first name element has green background applied
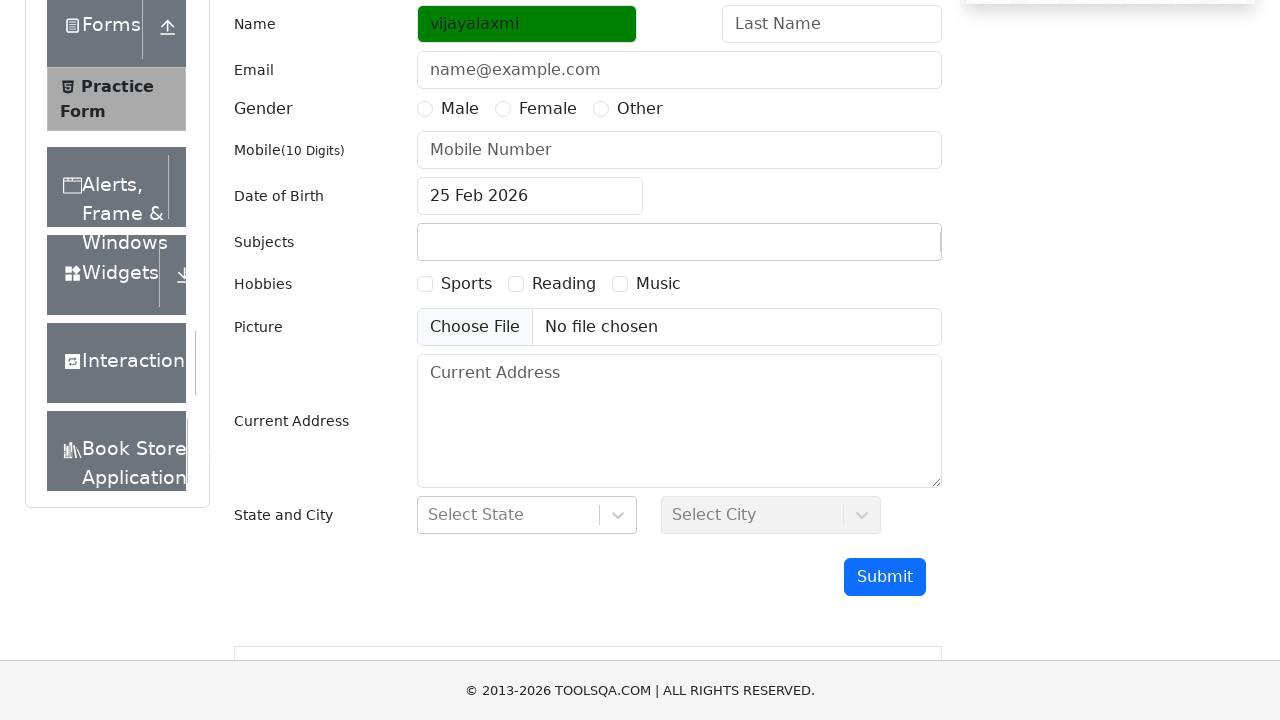

Filled last name field with 'Raja' using JavaScript
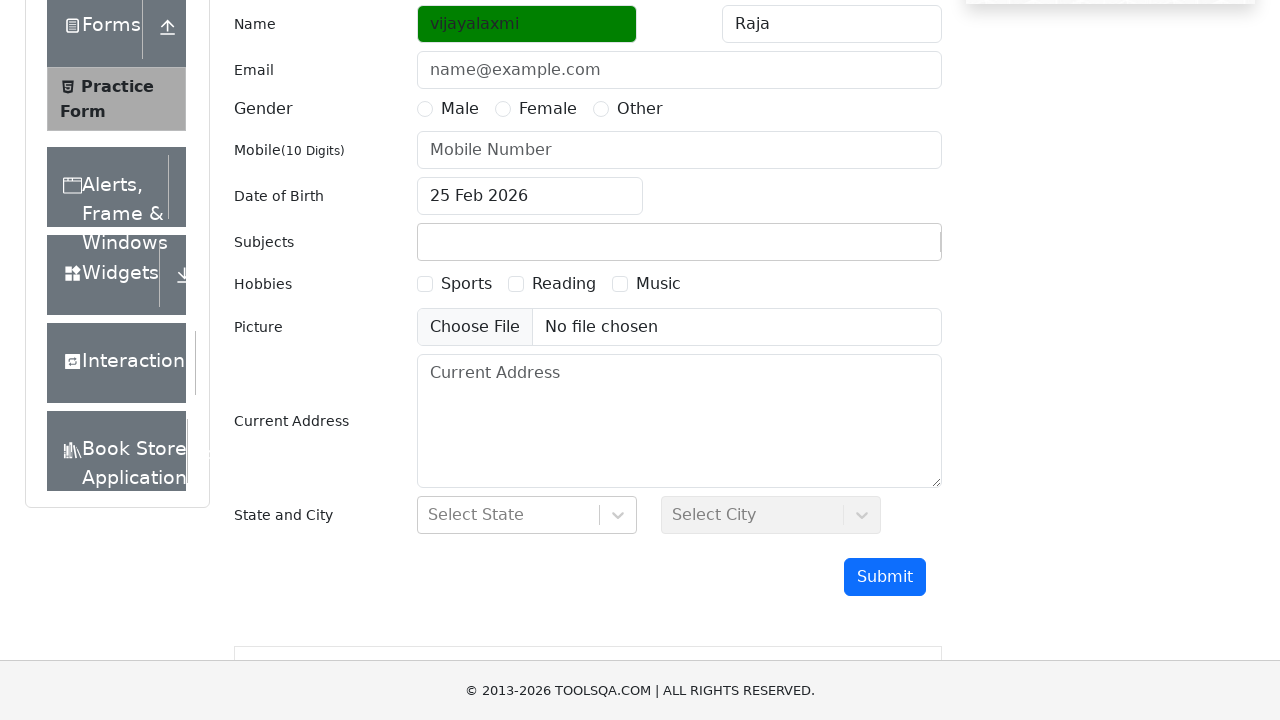

Added red border to last name field
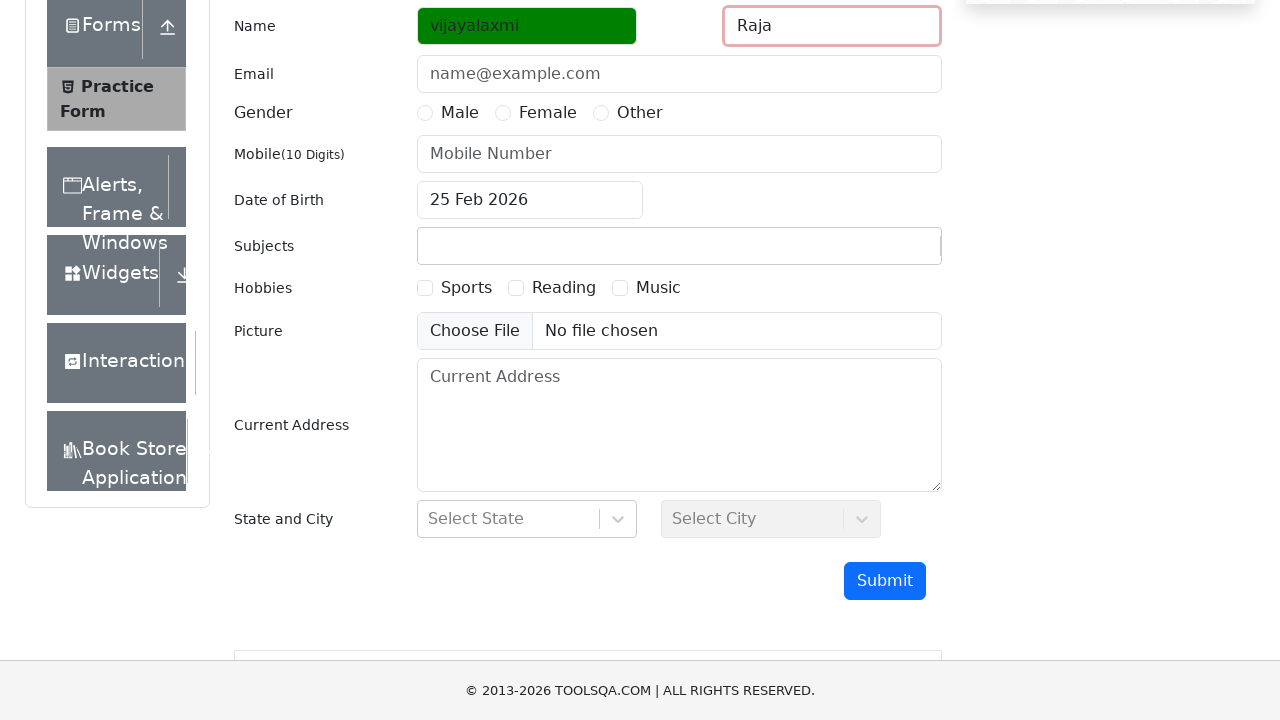

Clicked Female radio button at (548, 113) on xpath=//label[text()='Female']
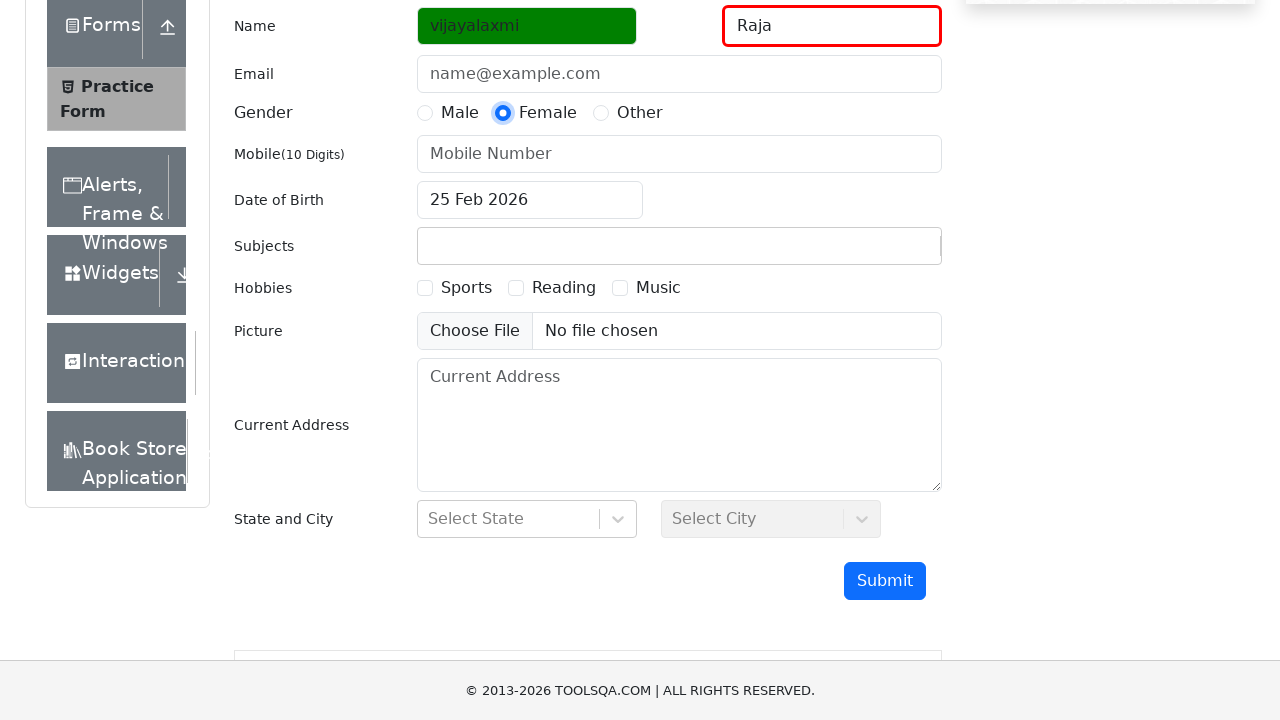

Located Female radio button element
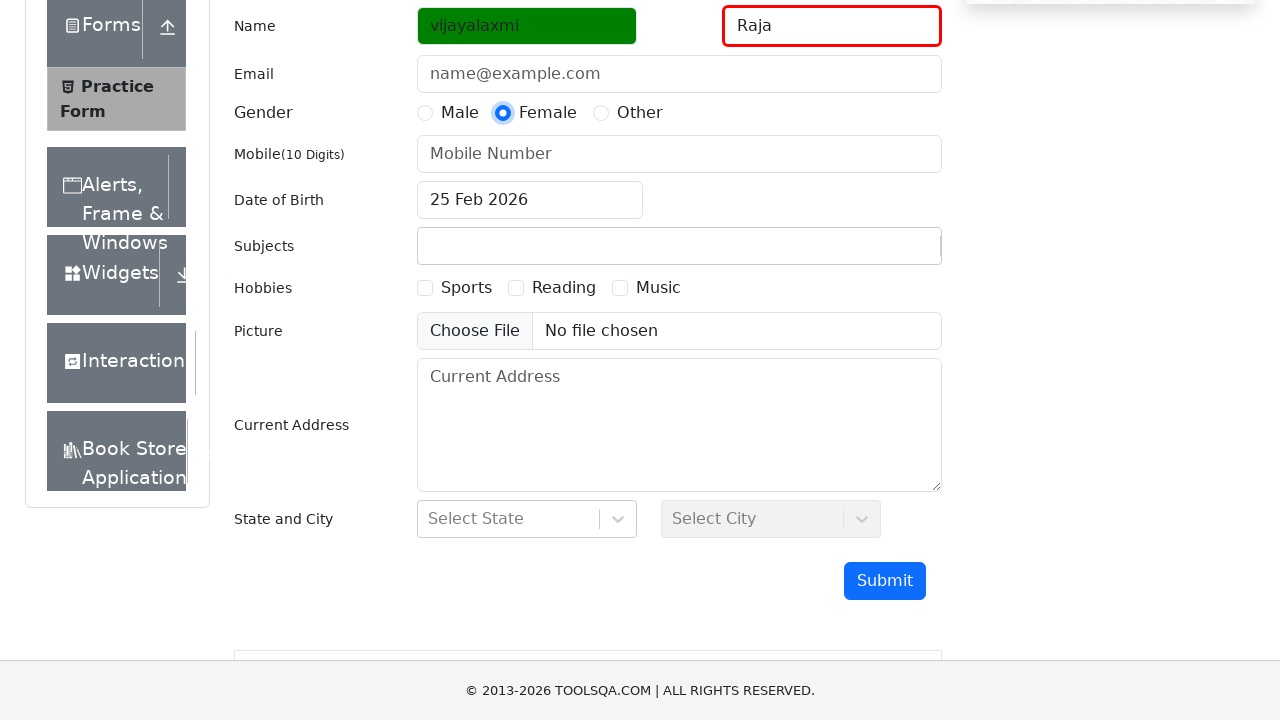

Verified Female radio button is enabled
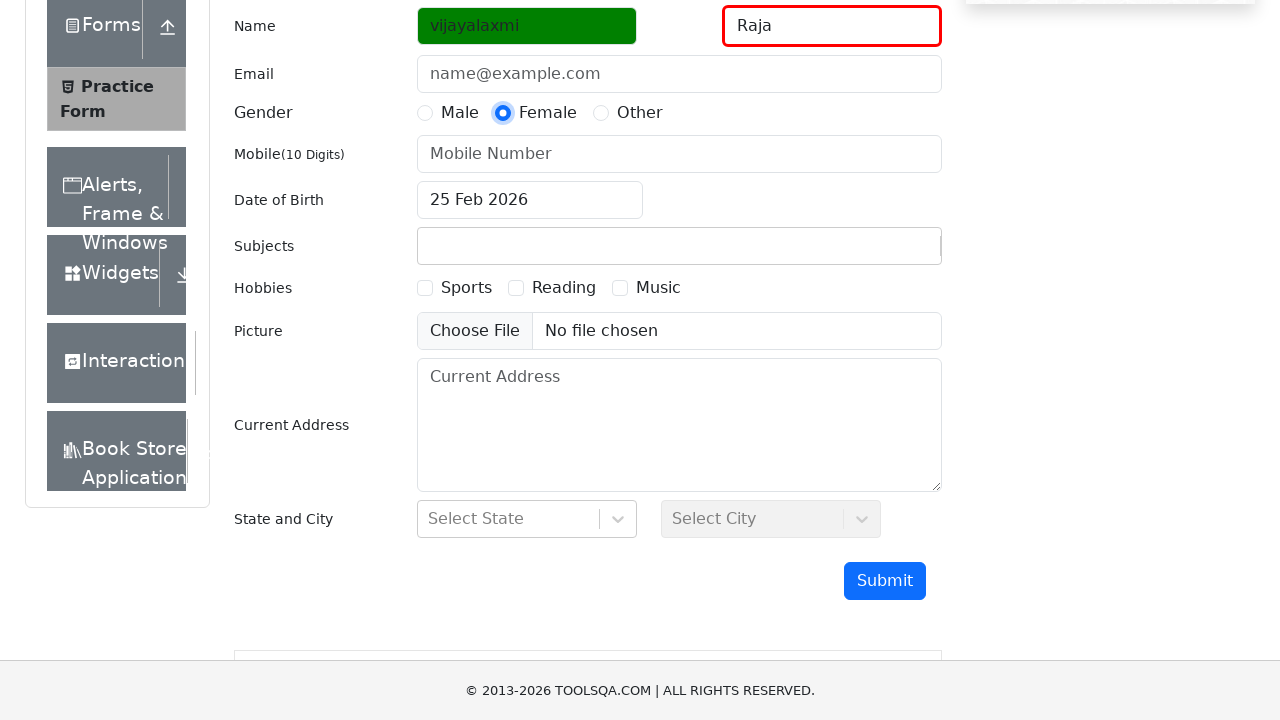

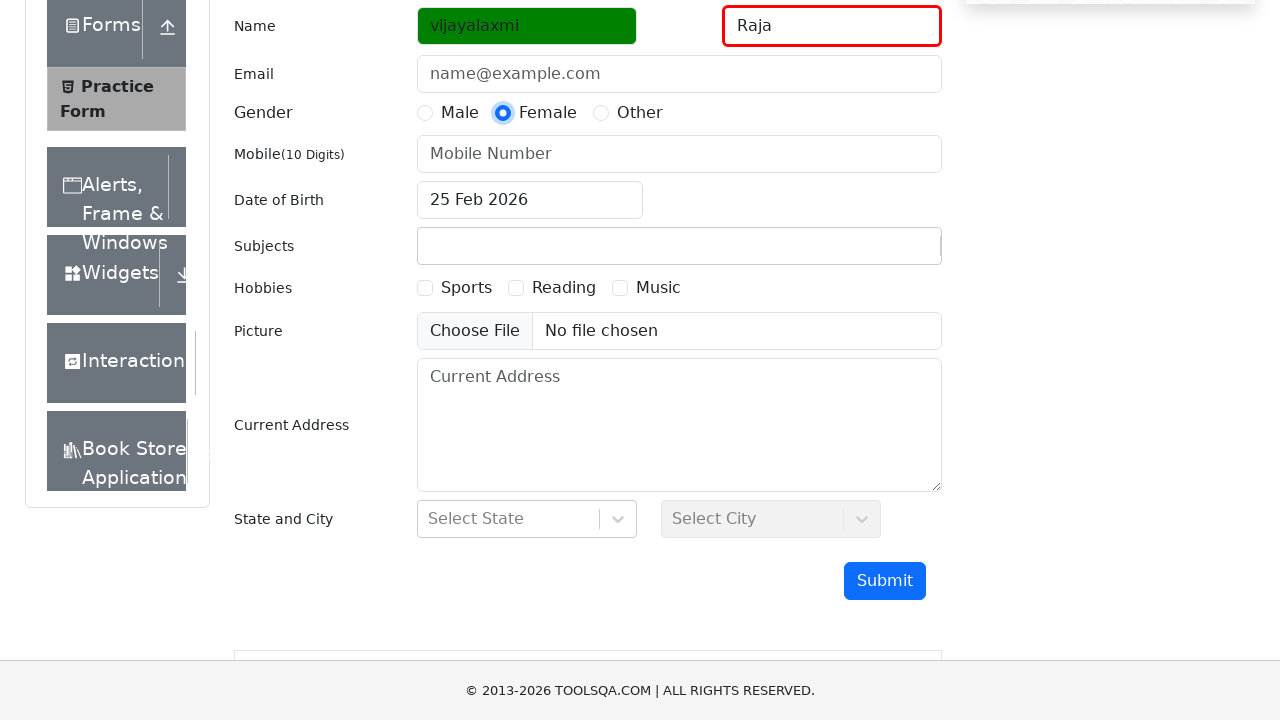